Tests clicking on a link by its exact text and verifies navigation to the expected page

Starting URL: http://selenium-cucumber.github.io/

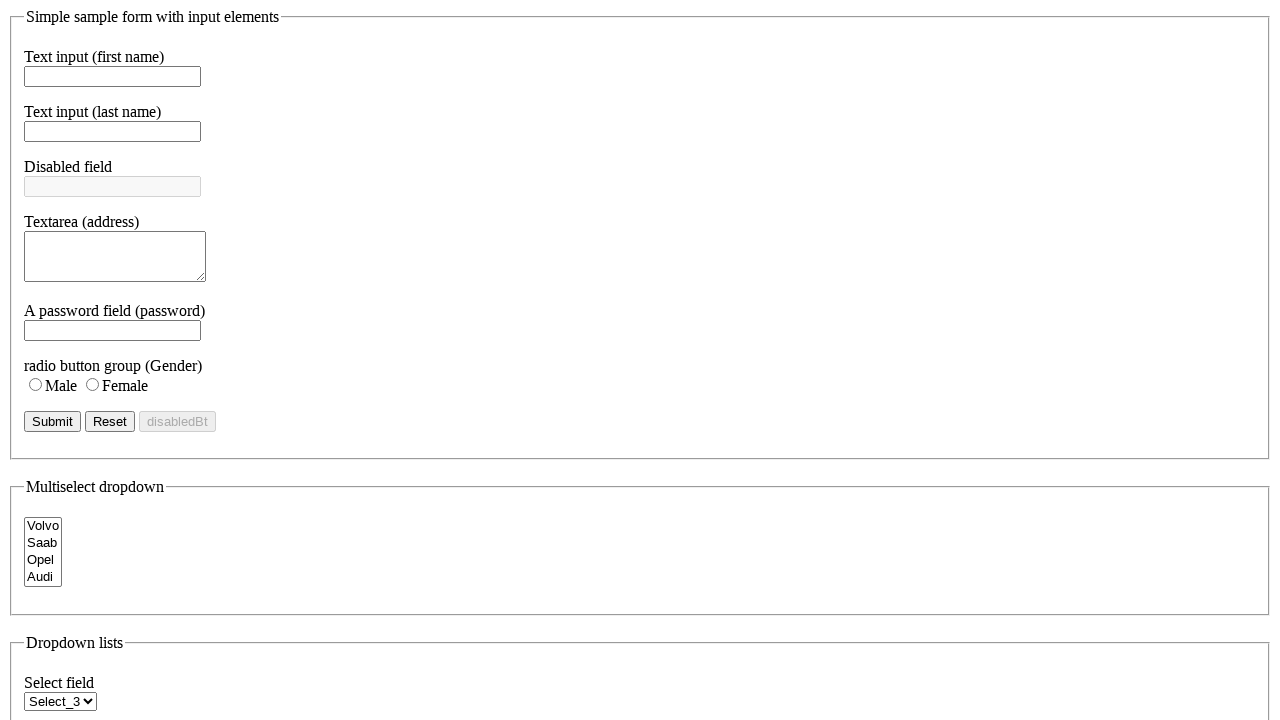

Clicked on link with exact text 'selenium-cucumber gem' at (101, 360) on text=selenium-cucumber gem
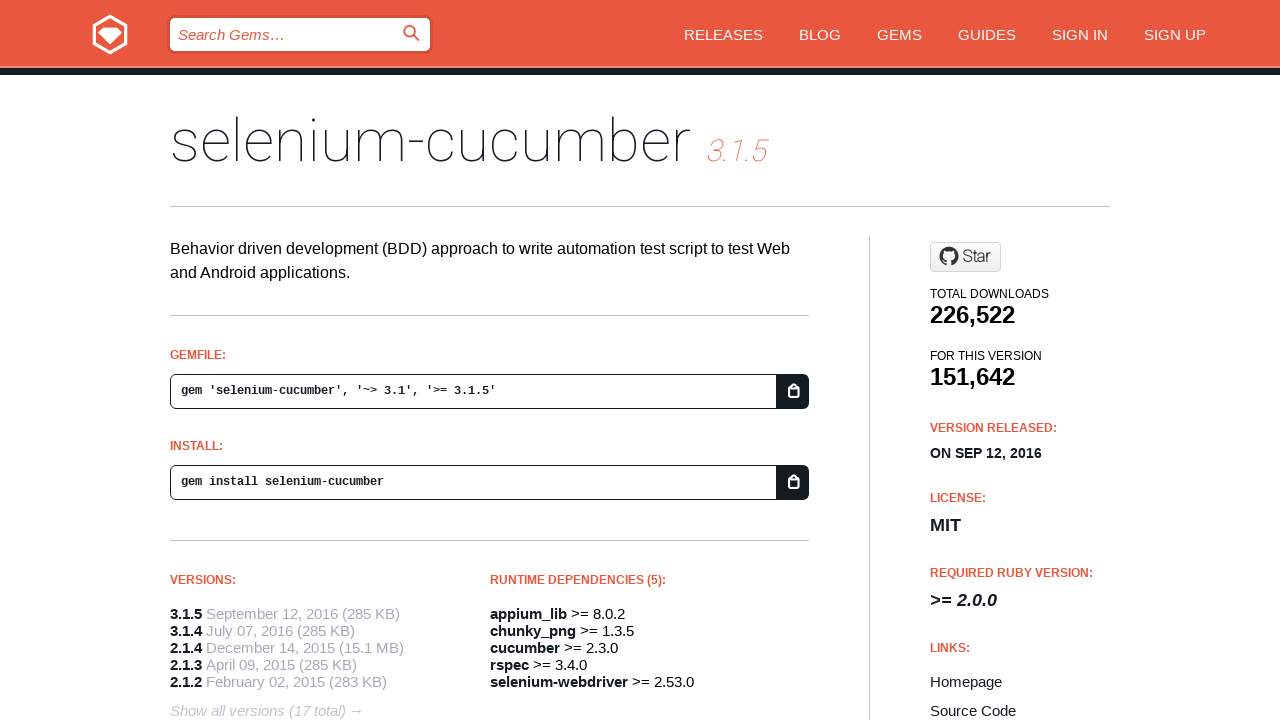

Waited for page to fully load after clicking link
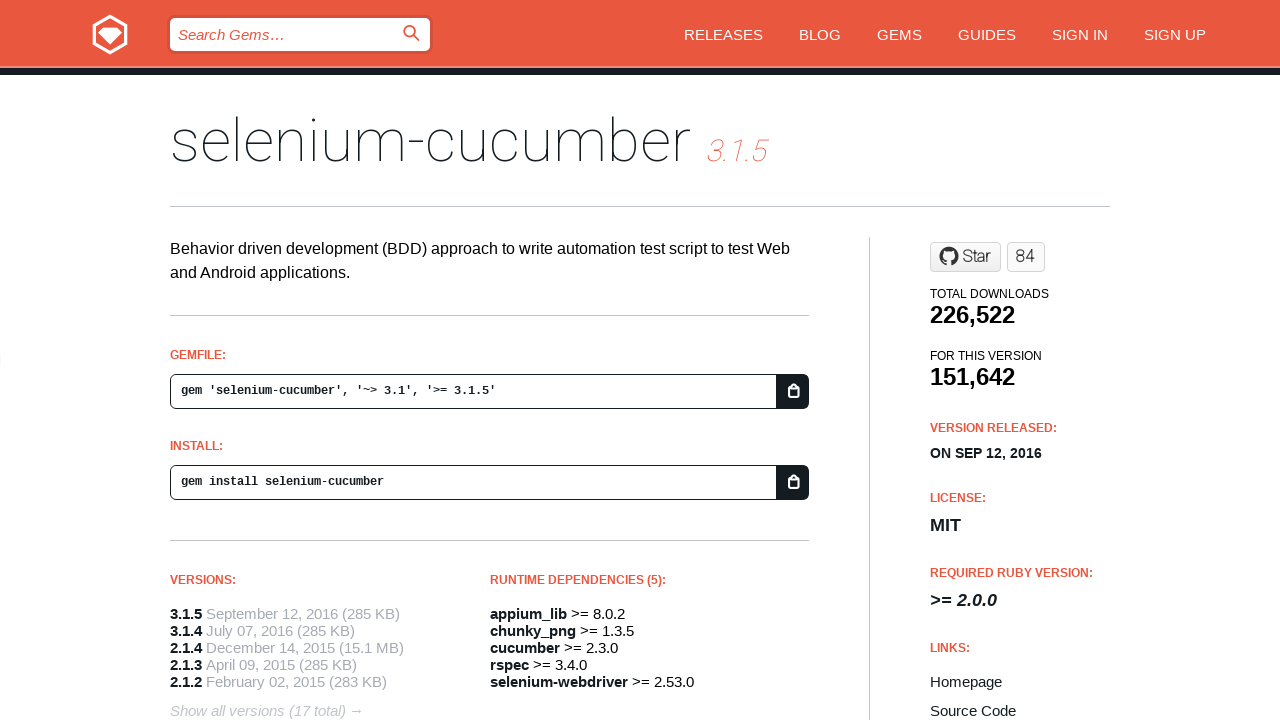

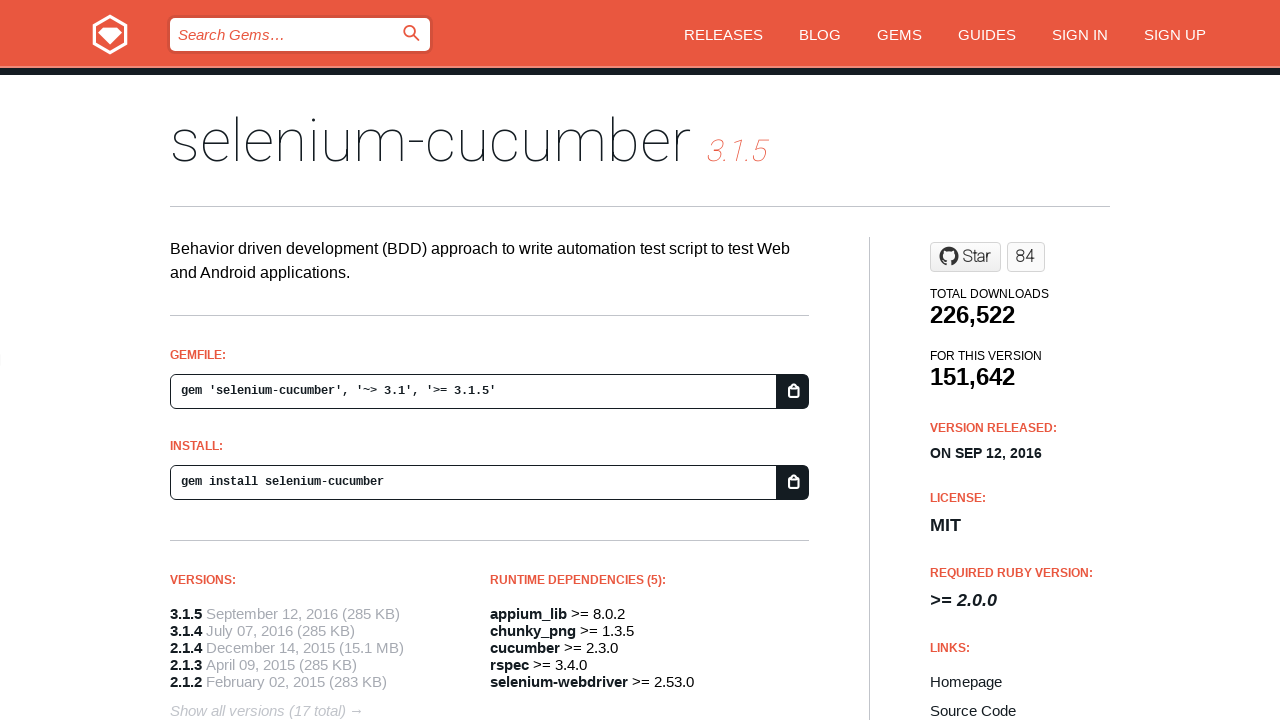